Tests e-commerce functionality by searching for products containing "ber", adding all results to cart, and applying a promo code at checkout

Starting URL: https://rahulshettyacademy.com/seleniumPractise/

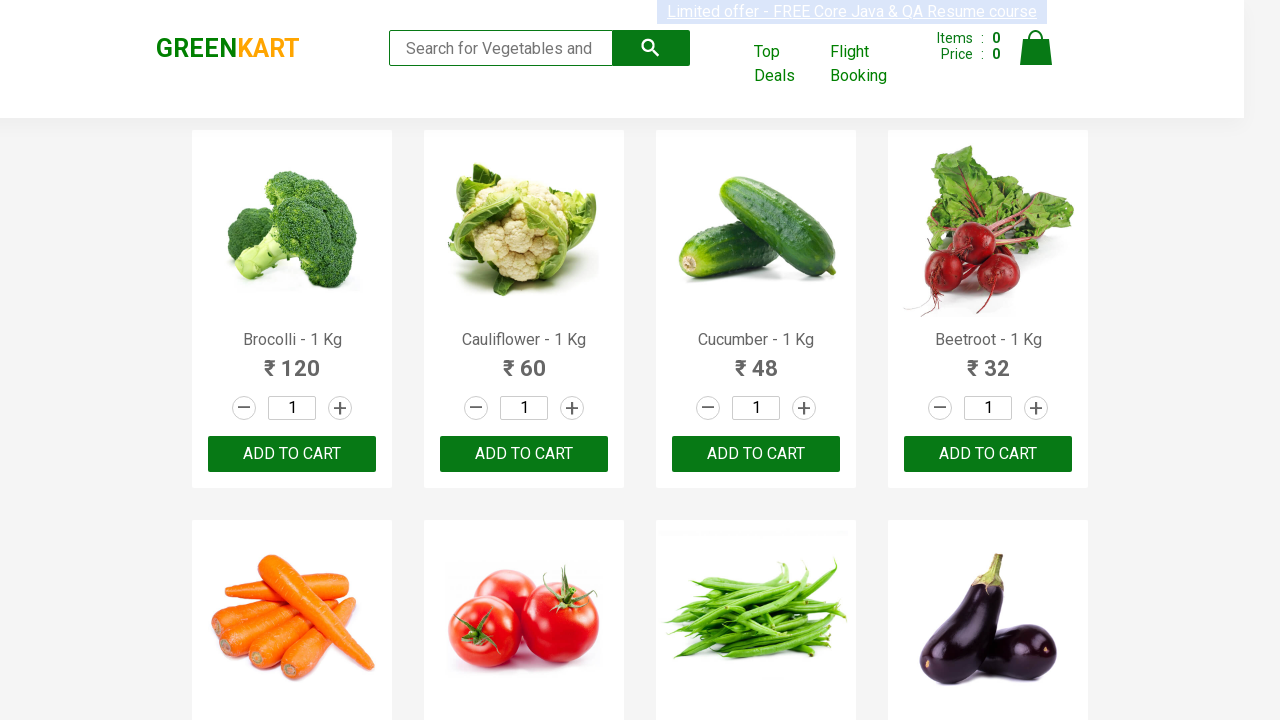

Filled search field with 'ber' on input.search-keyword
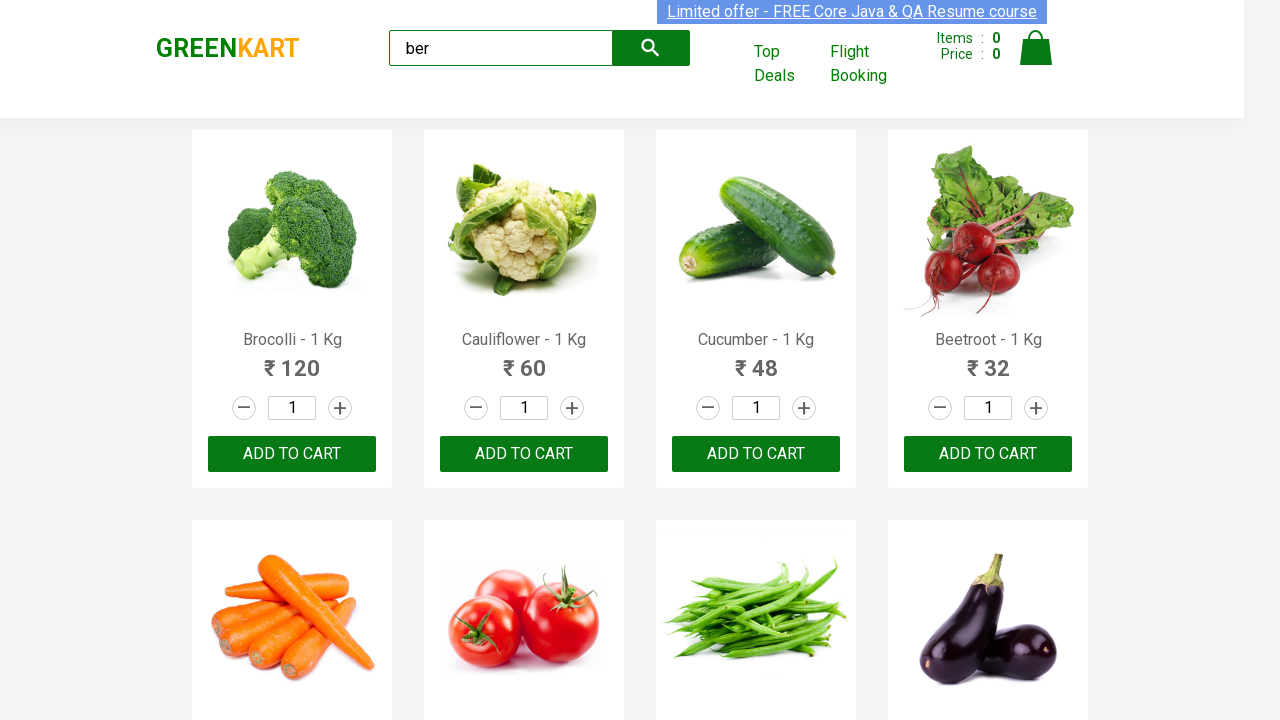

Waited for products to load
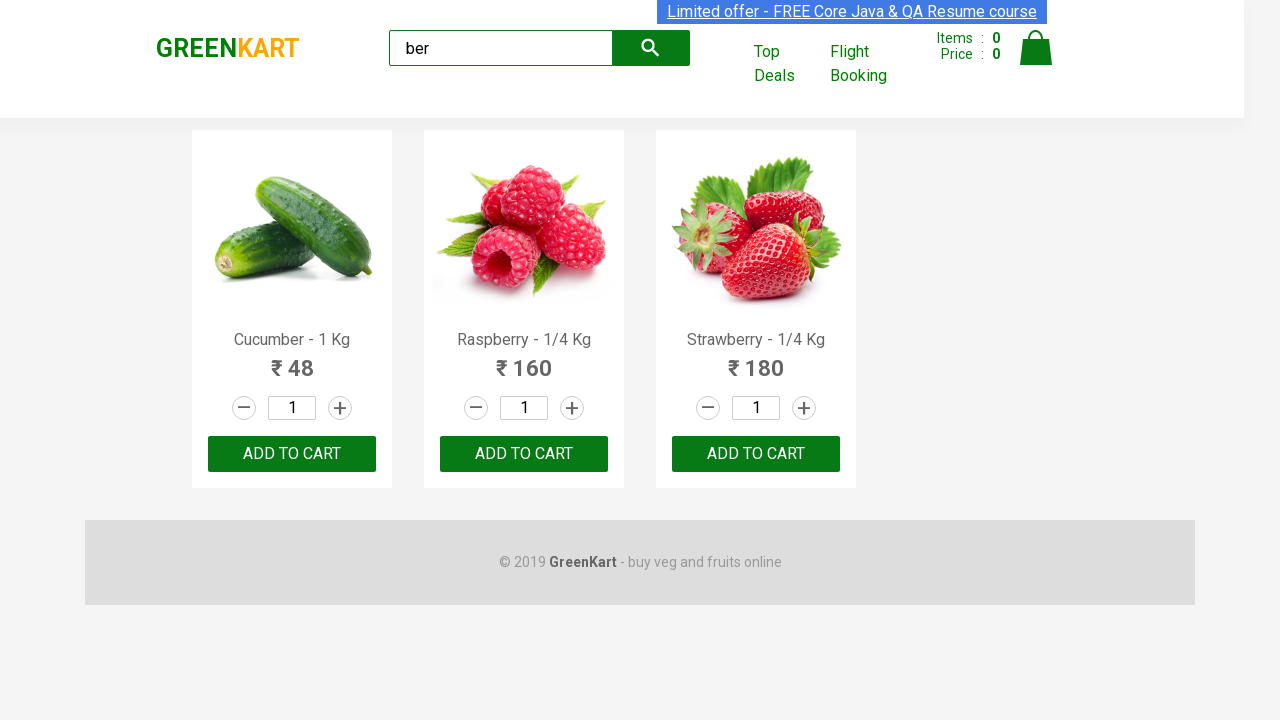

Retrieved all ADD buttons for filtered products containing 'ber'
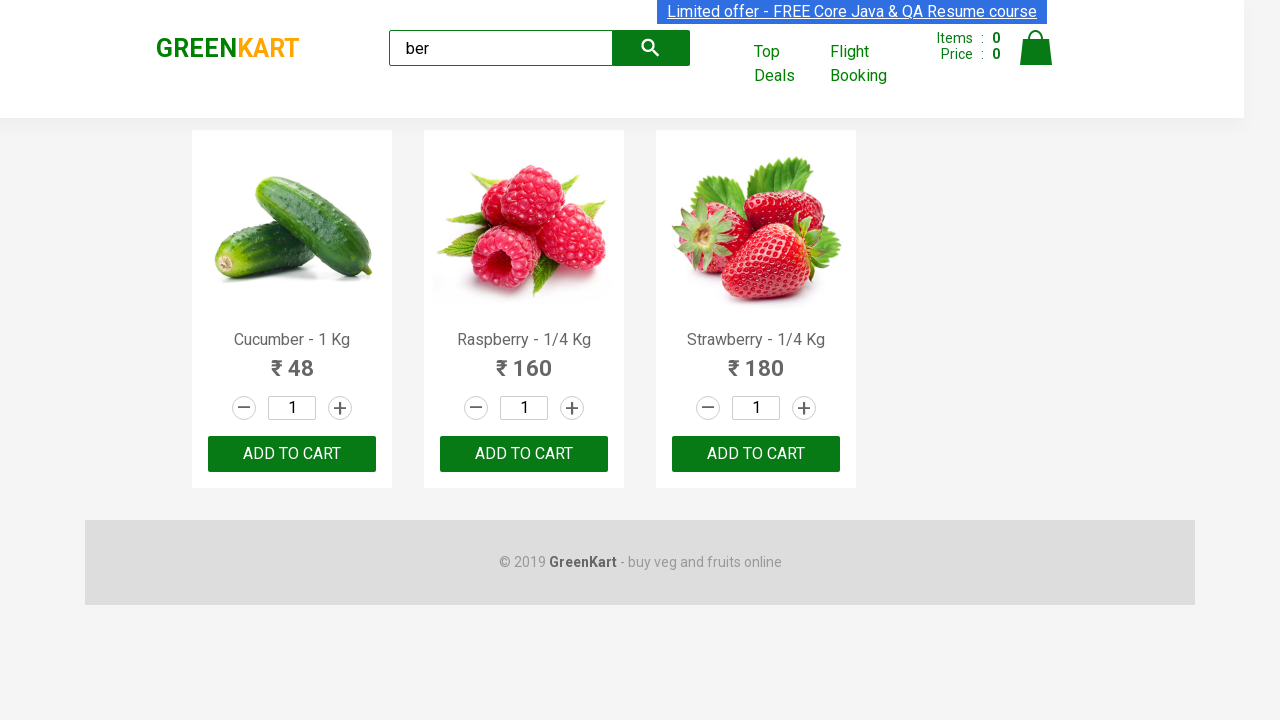

Clicked ADD button to add product to cart at (292, 454) on xpath=//button[contains(text(), 'ADD')] >> nth=0
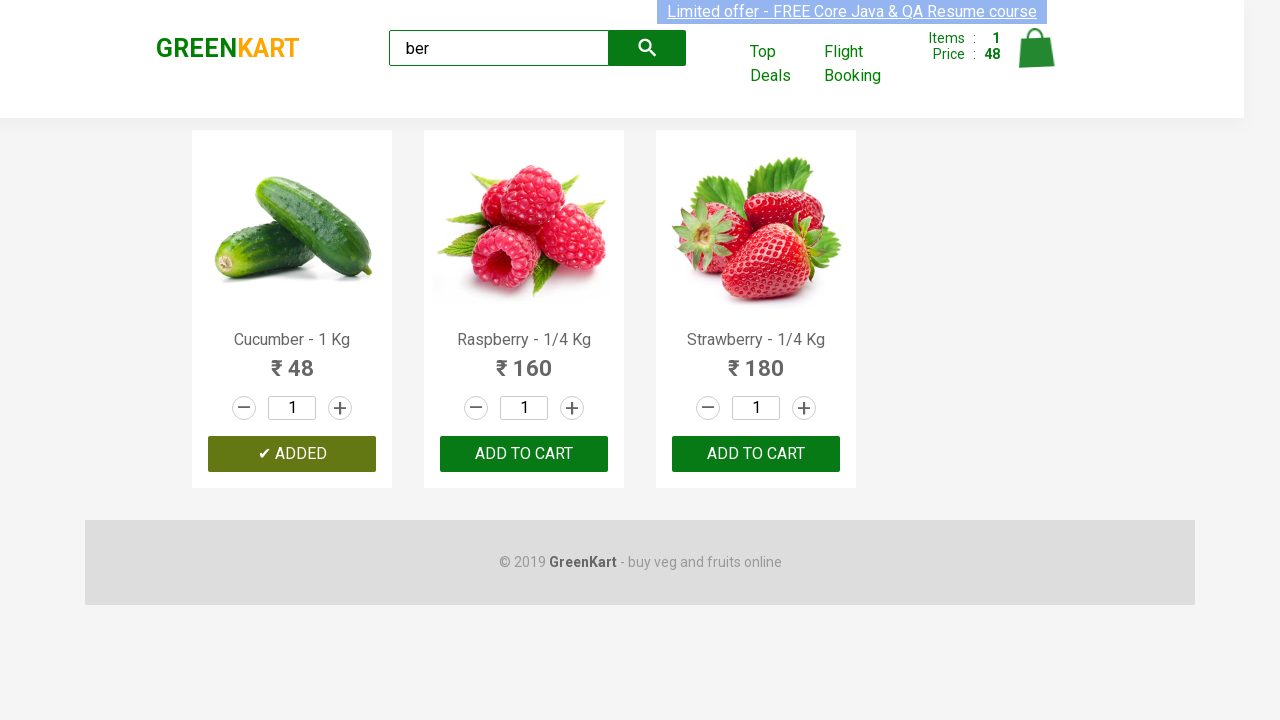

Clicked ADD button to add product to cart at (524, 454) on xpath=//button[contains(text(), 'ADD')] >> nth=1
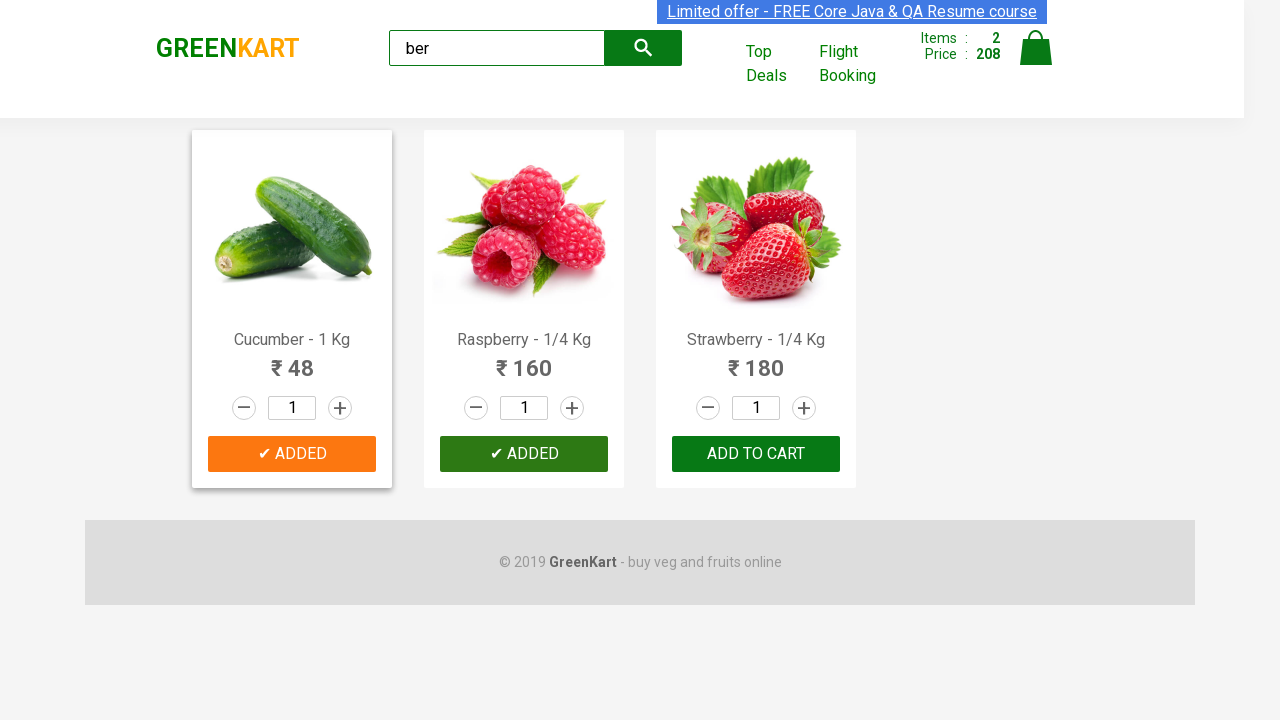

Clicked ADD button to add product to cart at (756, 454) on xpath=//button[contains(text(), 'ADD')] >> nth=2
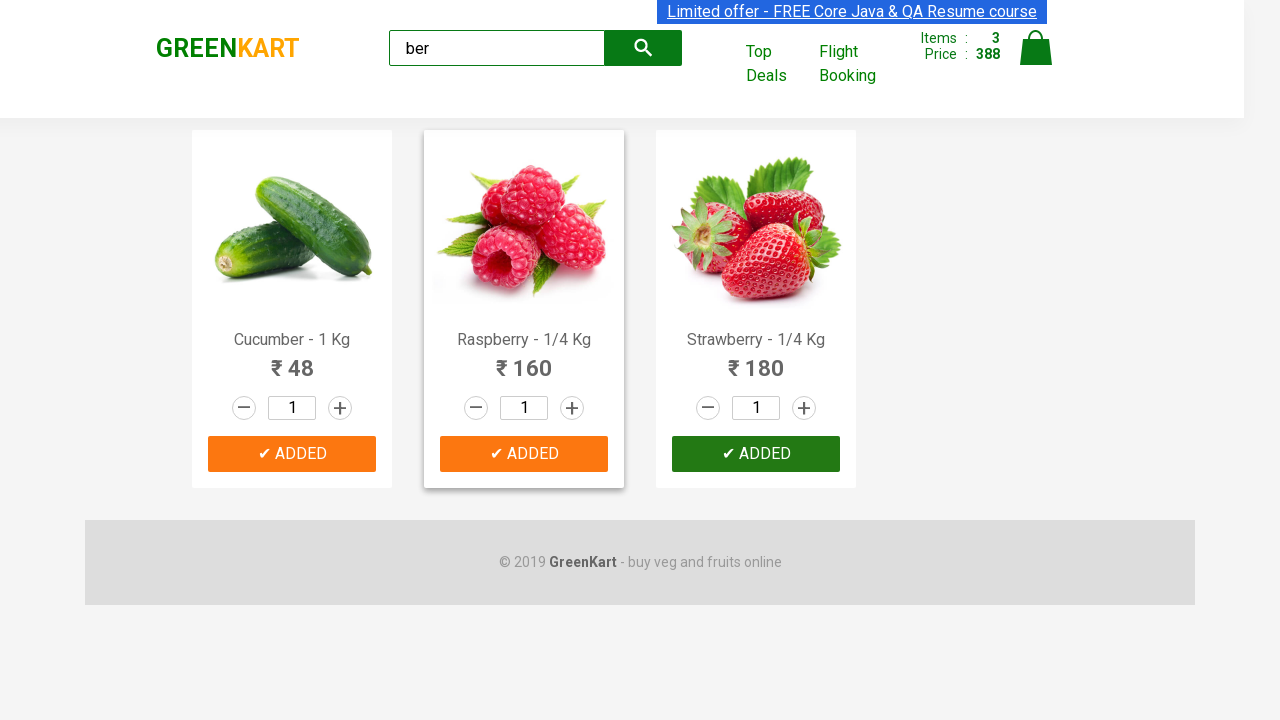

Clicked cart icon to view shopping cart at (1036, 48) on img[alt='Cart']
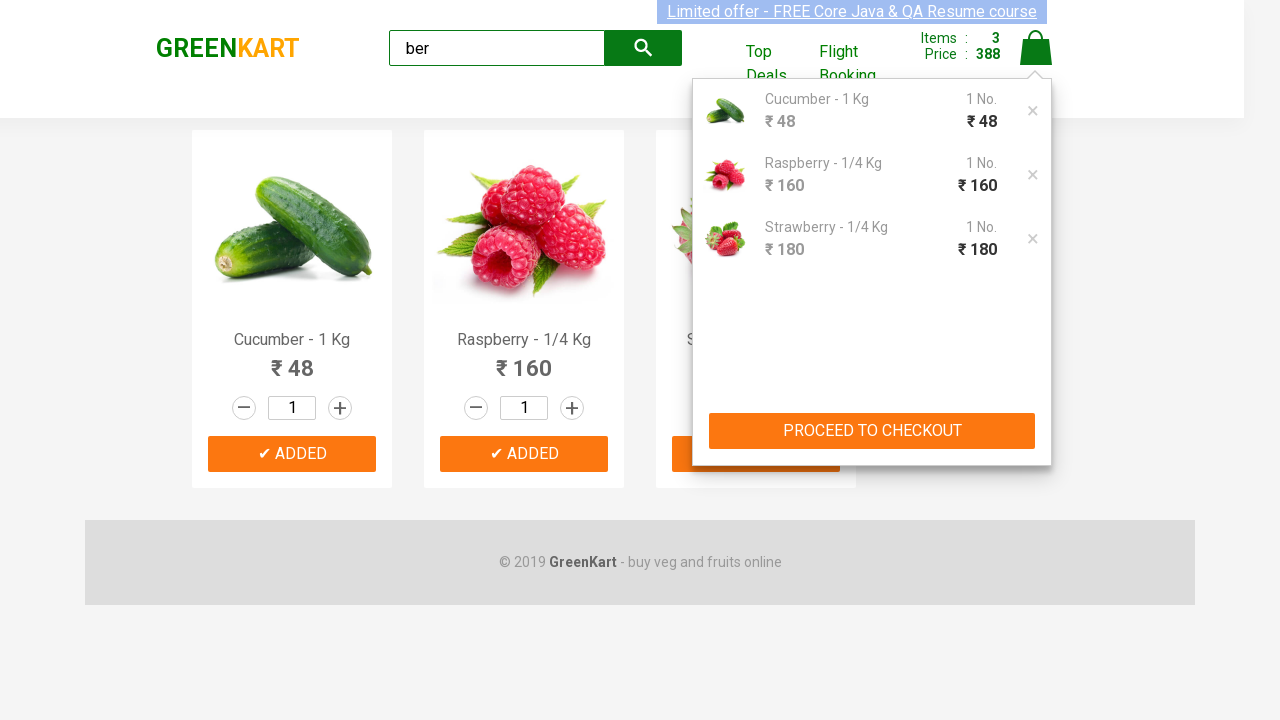

Clicked PROCEED TO CHECKOUT button at (872, 431) on xpath=//button[contains(text(), 'PROCEED')]
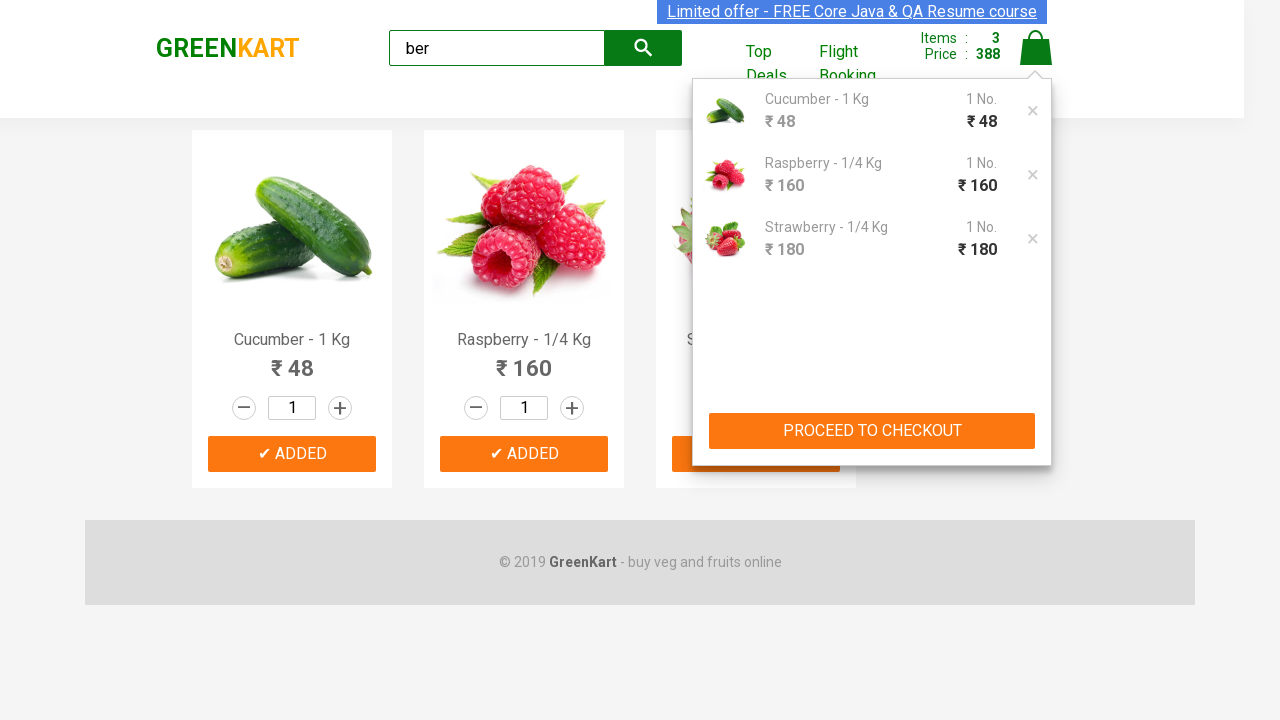

Promo code field loaded
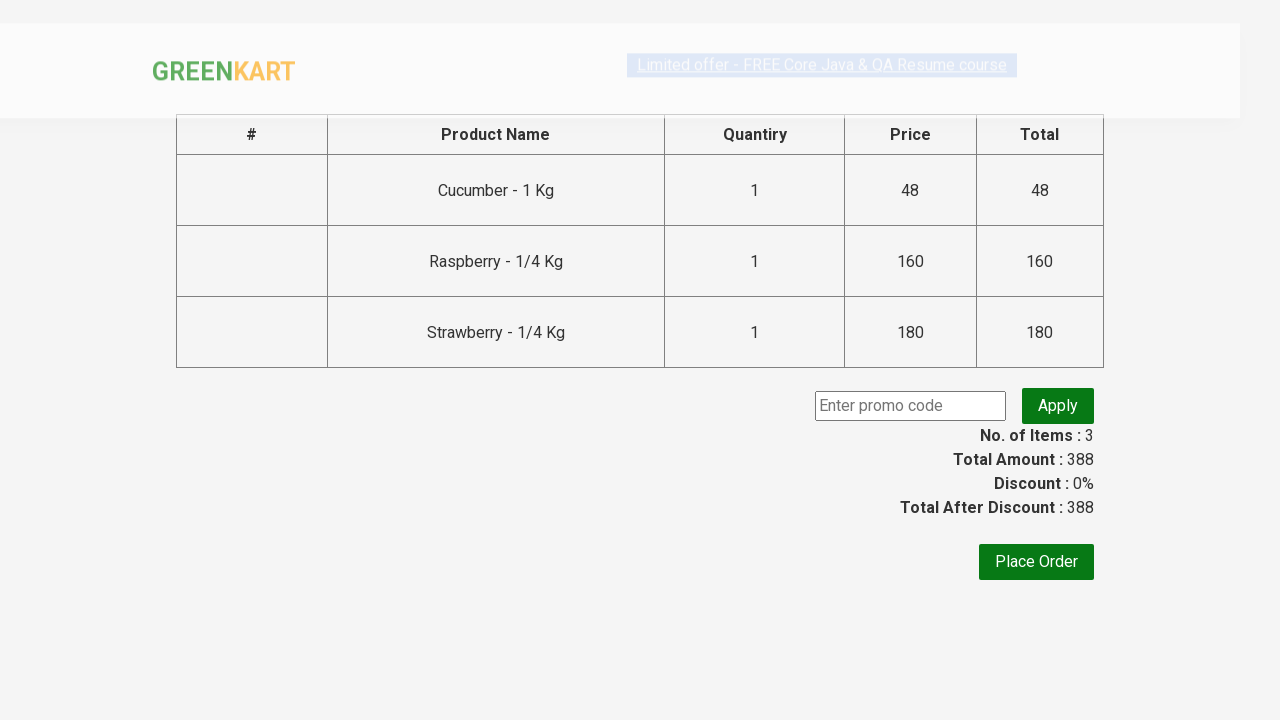

Entered promo code 'rahulshettyacademy' on .promoCode
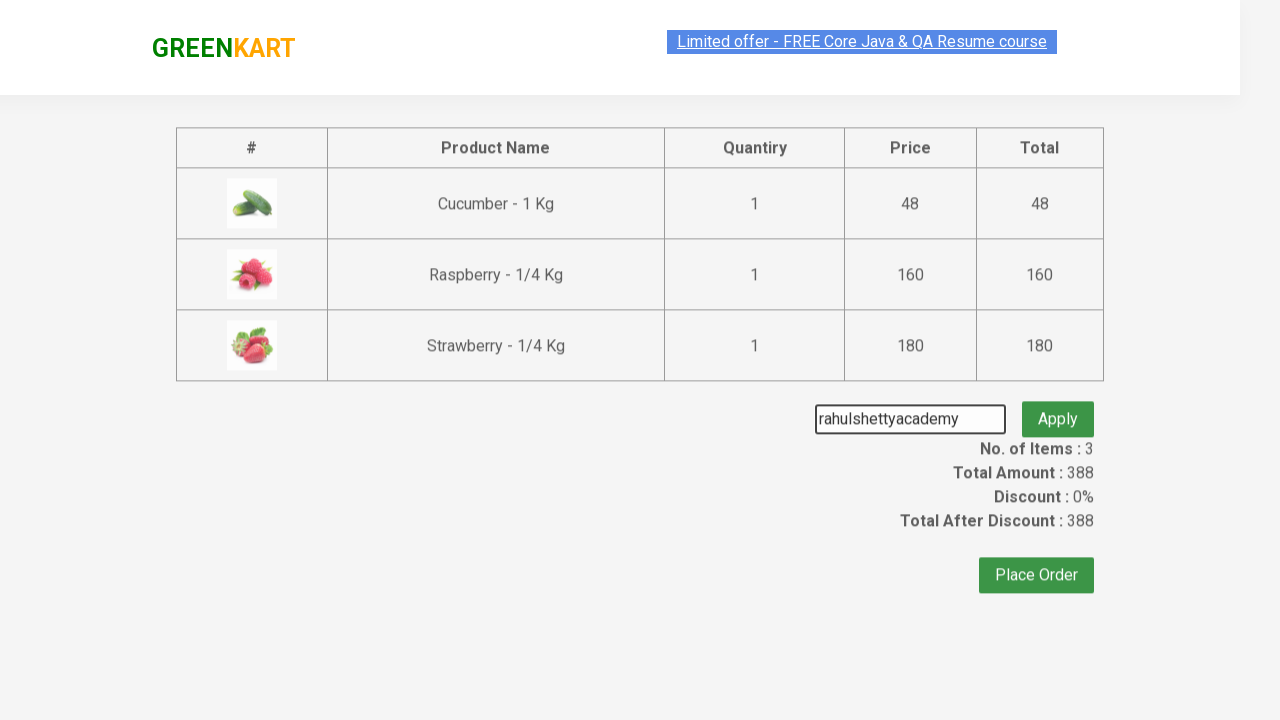

Clicked Apply button to apply promo code at (1058, 406) on .promoBtn
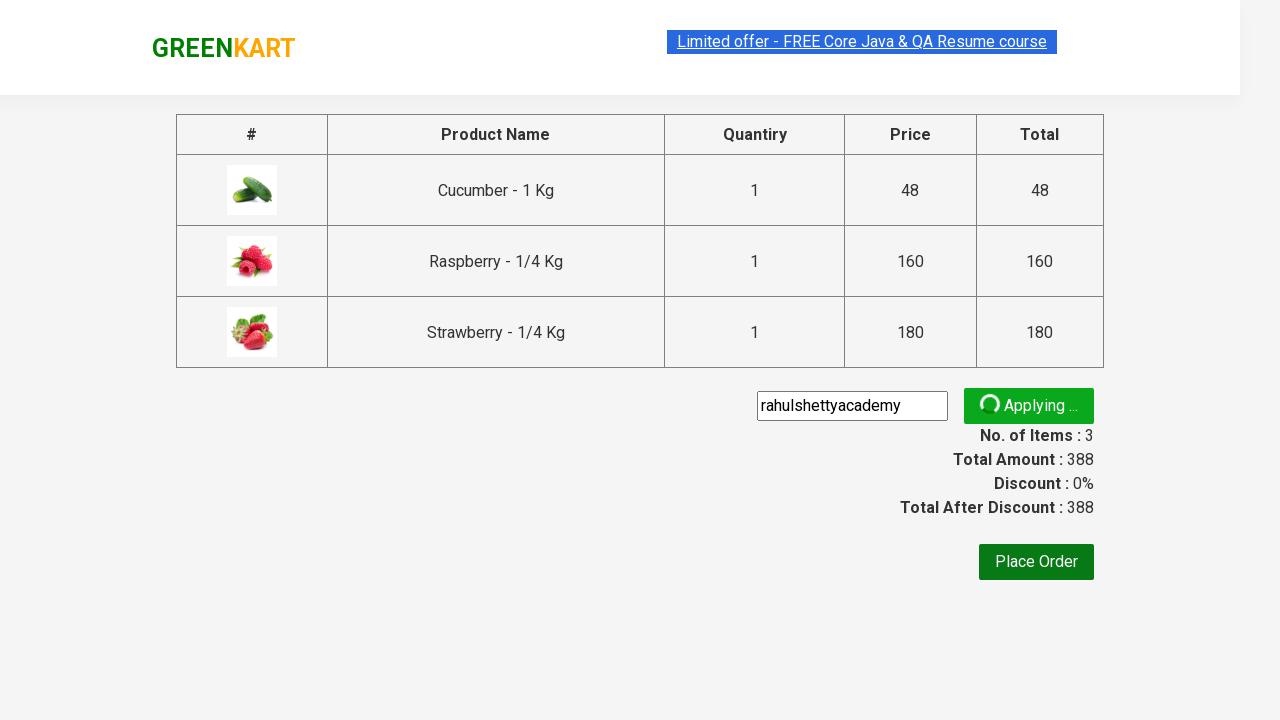

Promo code validation message appeared
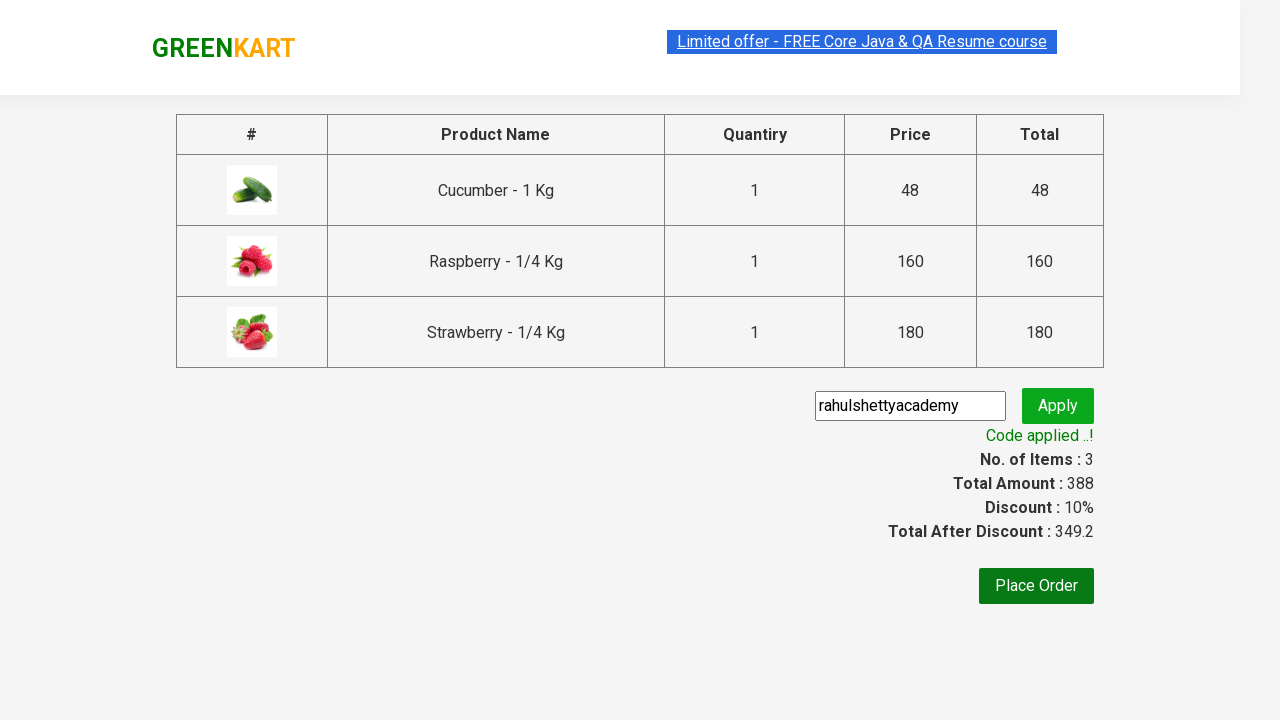

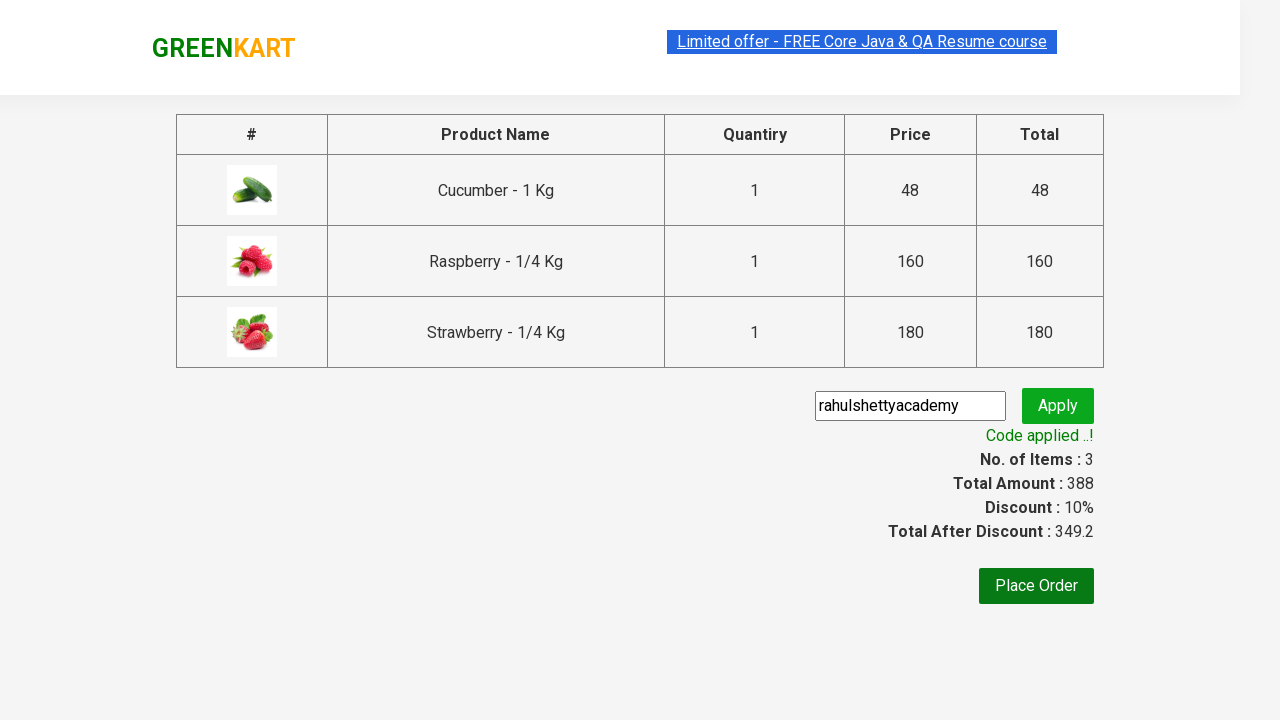